Tests registration form validation by submitting without street address and verifying the error message appears

Starting URL: https://parabank.parasoft.com/parabank/index.htm

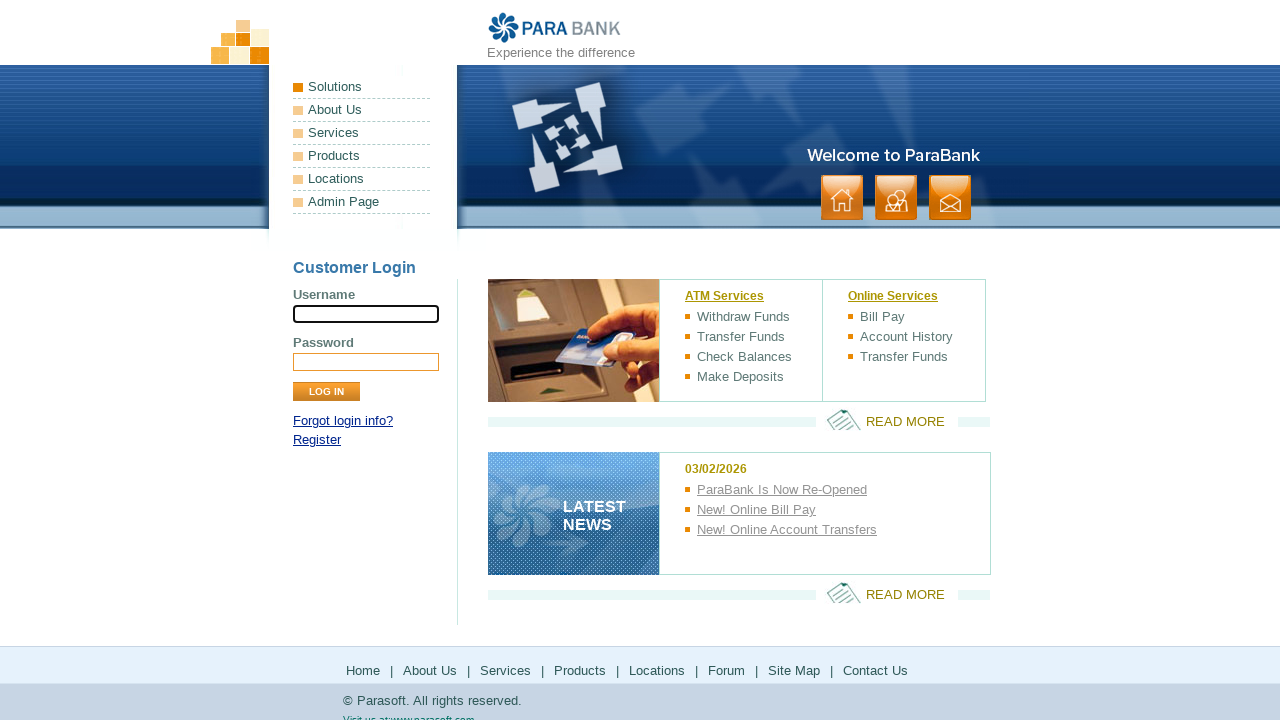

Clicked Register link at (317, 440) on text=Register
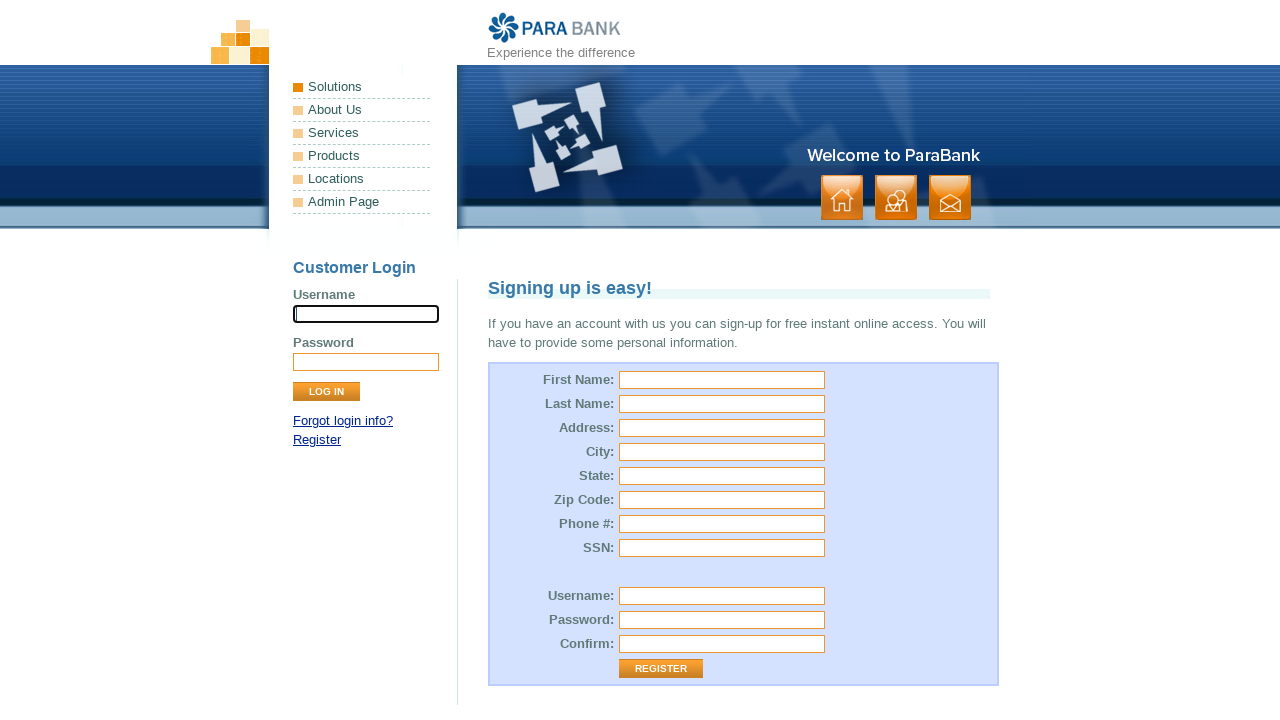

Registration form loaded
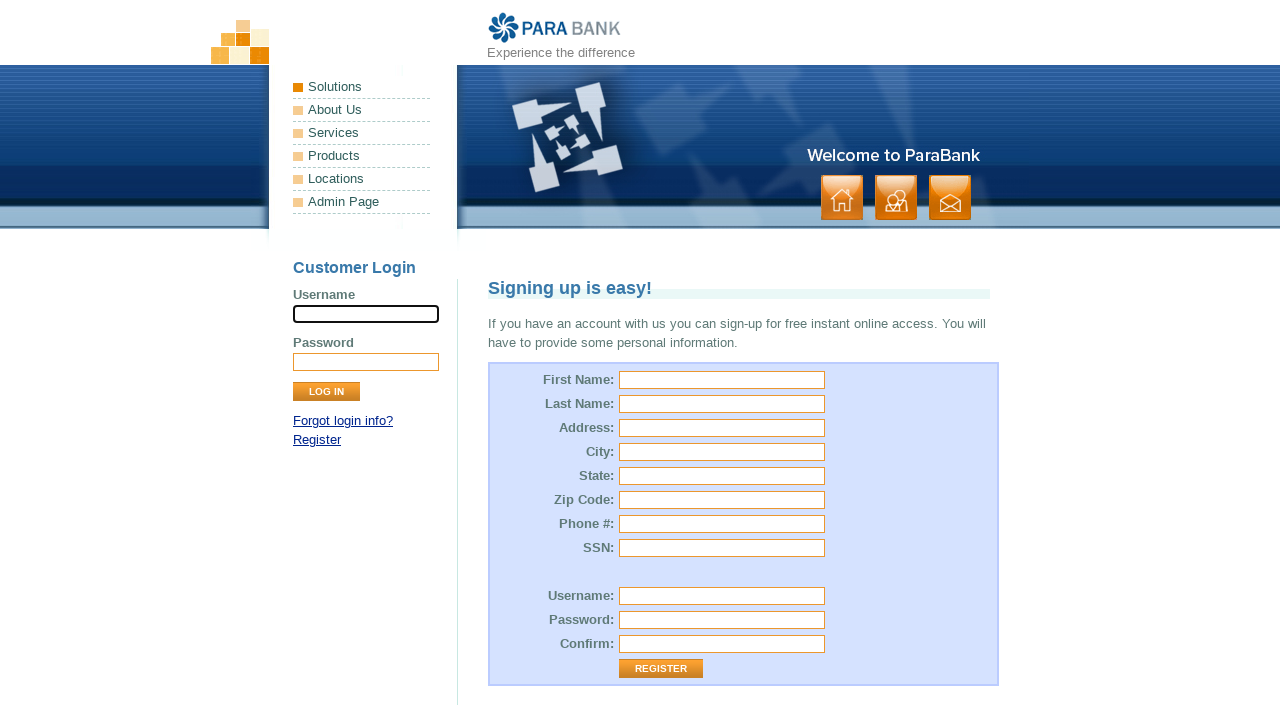

Filled first name field with 'Michael' on #customer\.firstName
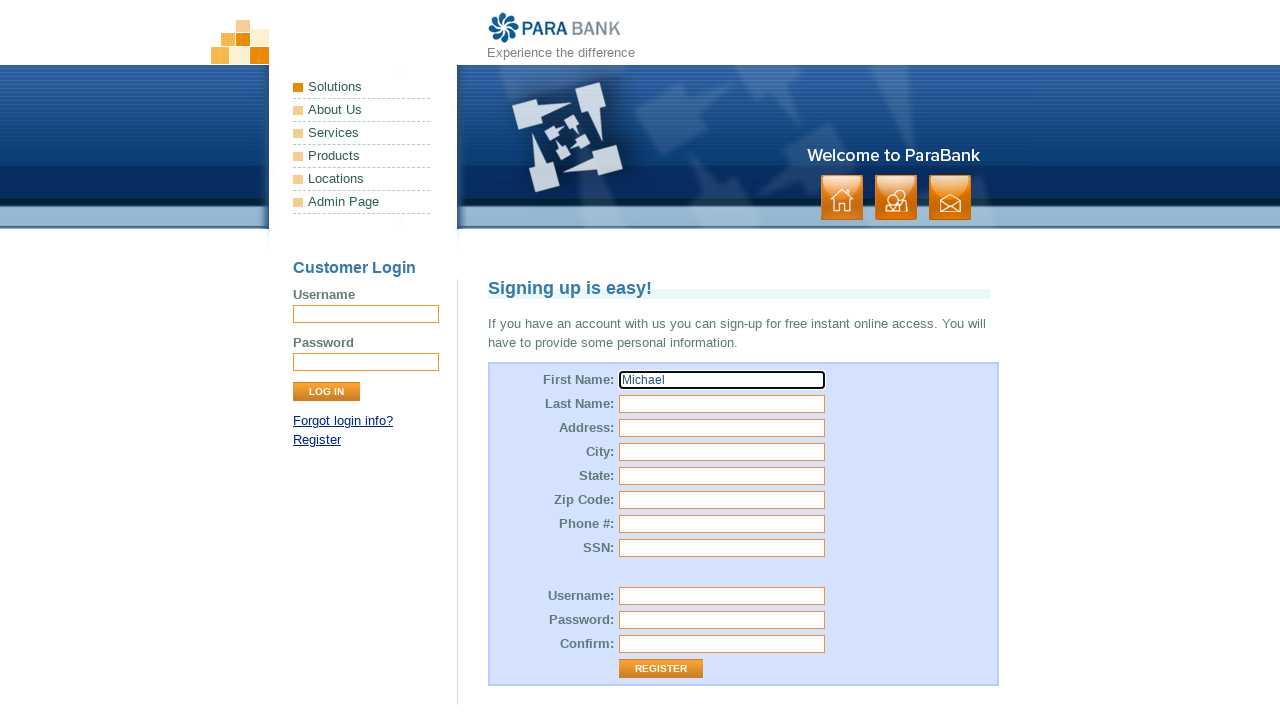

Filled last name field with 'Brown' on #customer\.lastName
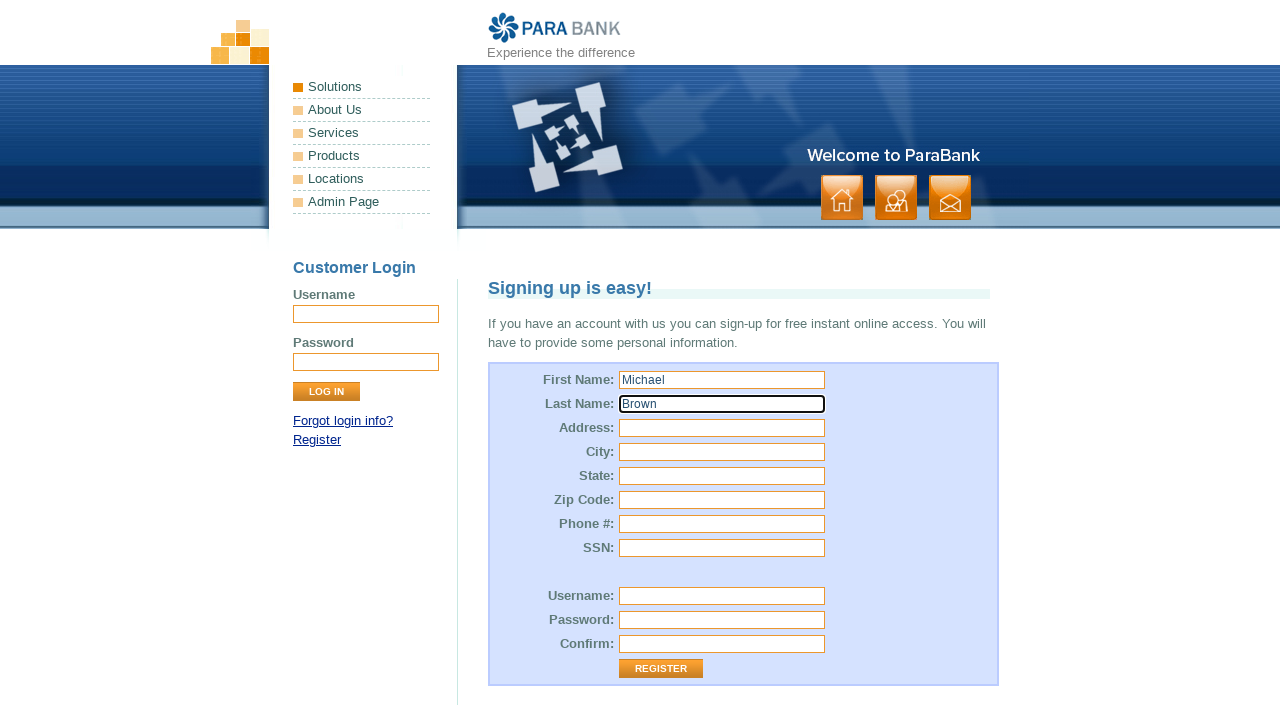

Filled city field with 'Portland' on #customer\.address\.city
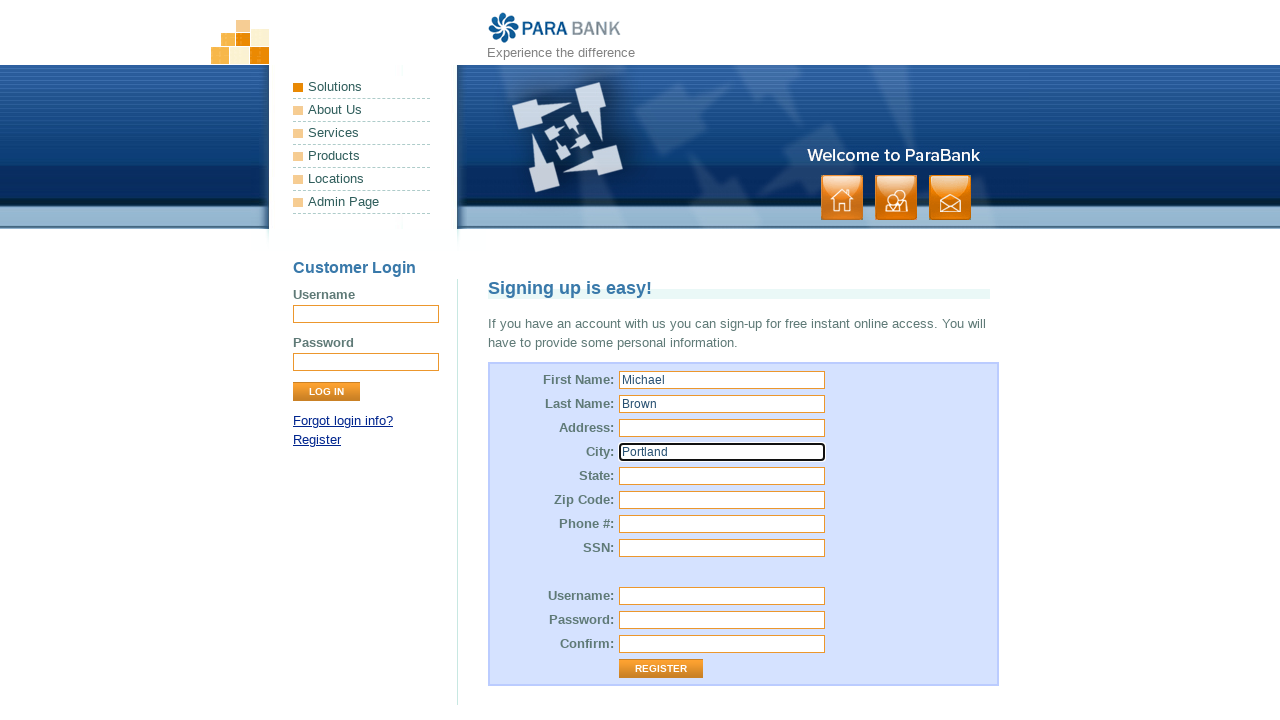

Filled state field with 'Oregon' on #customer\.address\.state
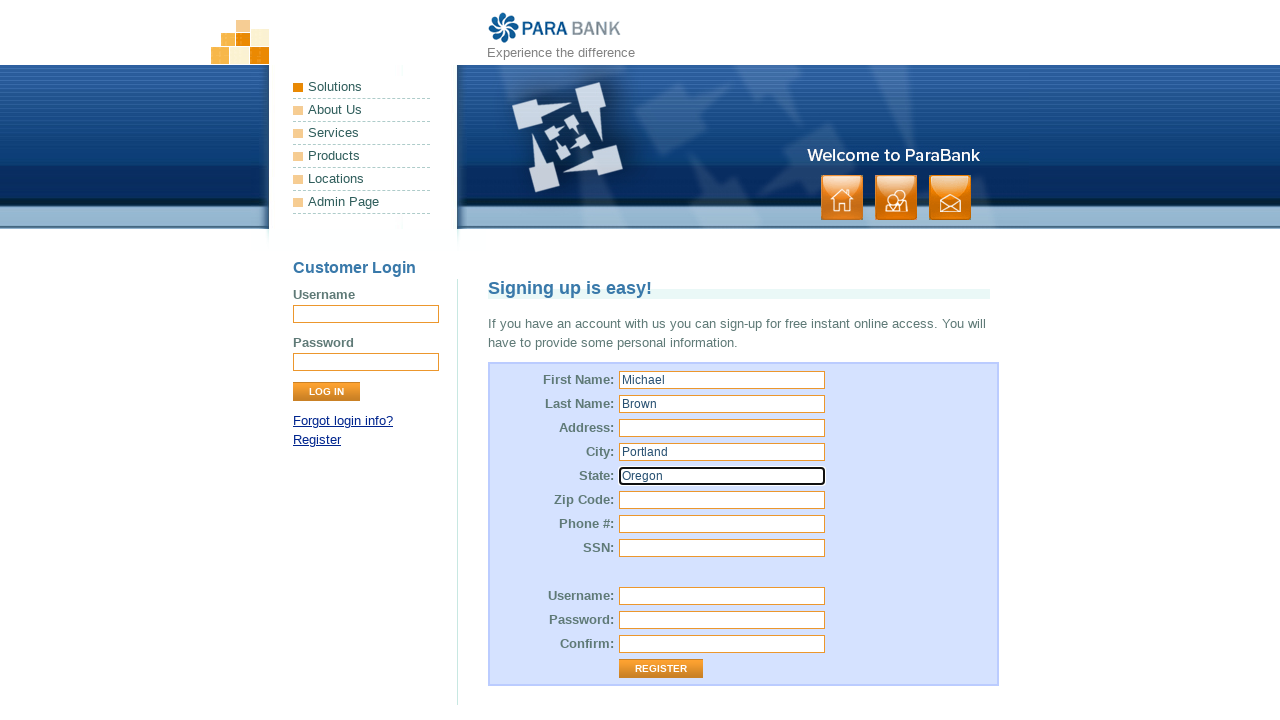

Filled zip code field with '97201' on #customer\.address\.zipCode
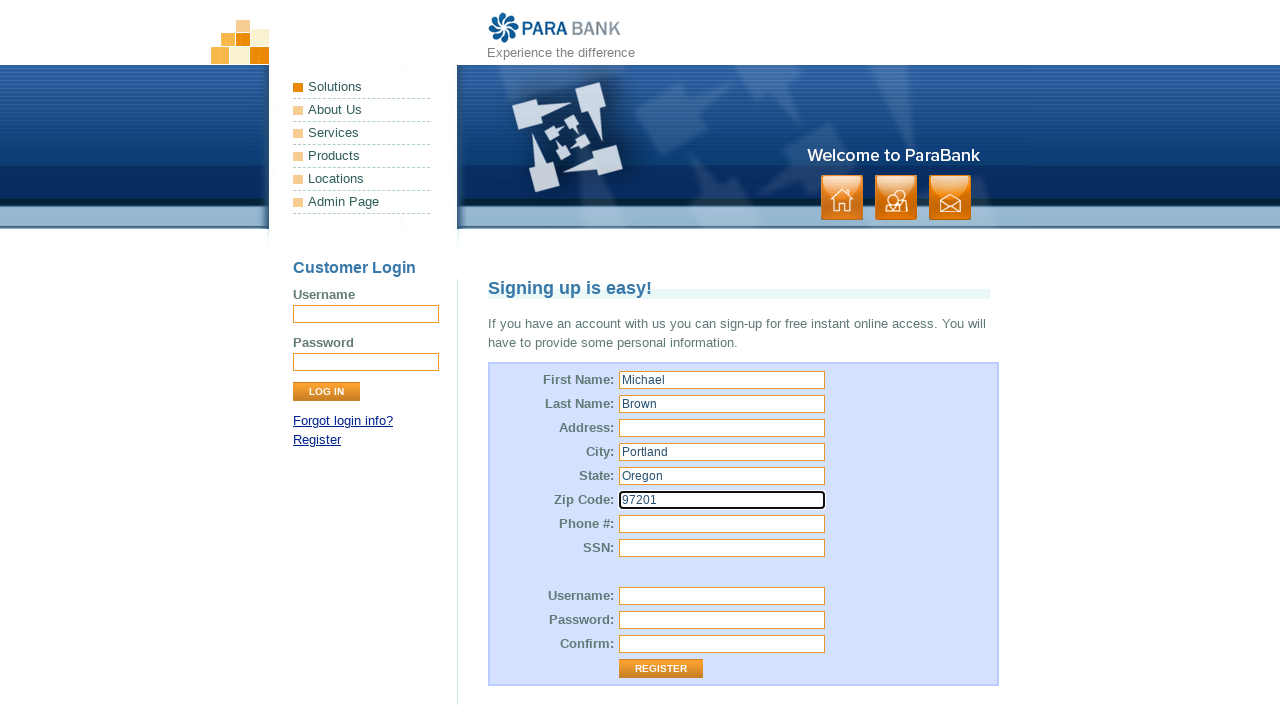

Filled phone number field with '5035557890' on #customer\.phoneNumber
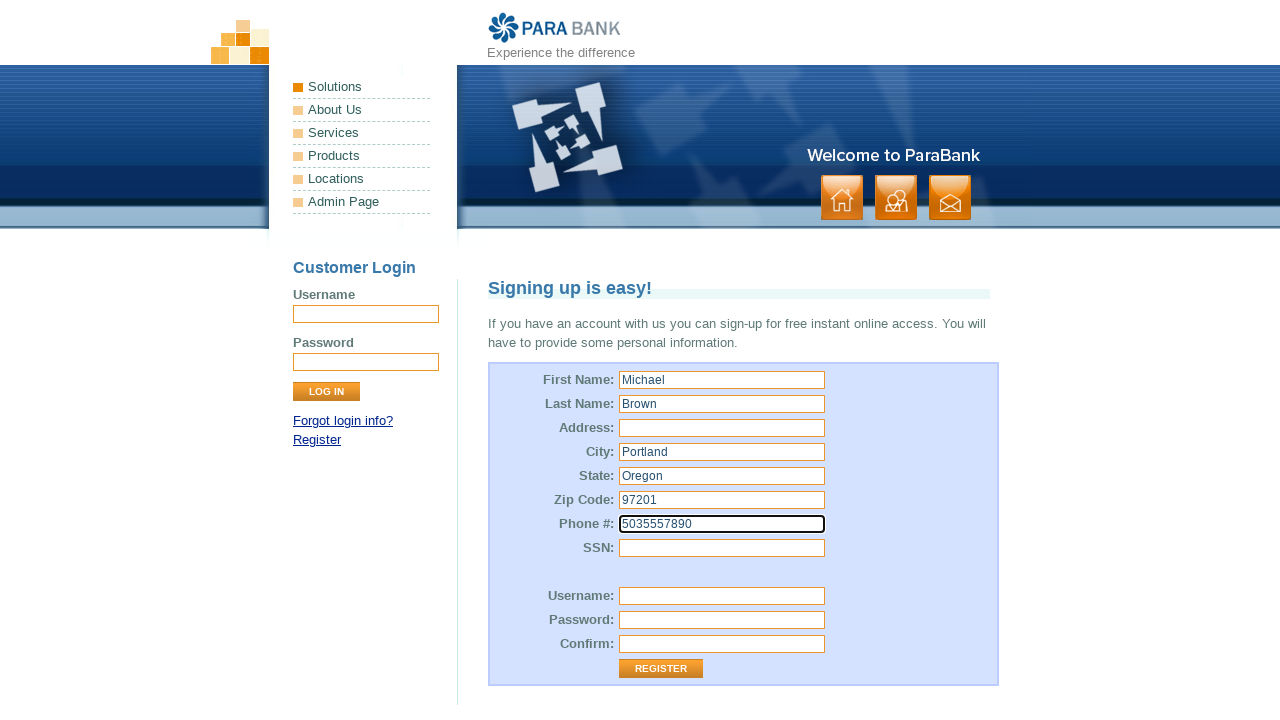

Filled SSN field with '778-90-1234' on #customer\.ssn
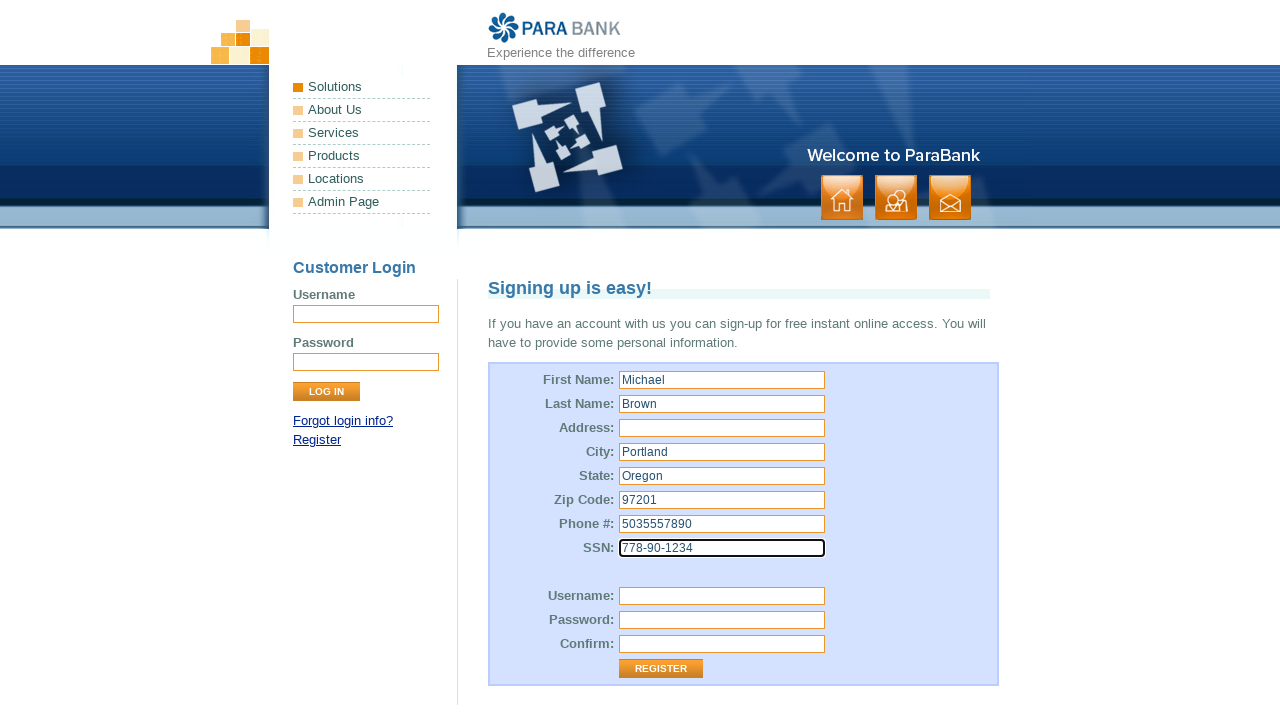

Filled username field with 'mbrown_2024' on #customer\.username
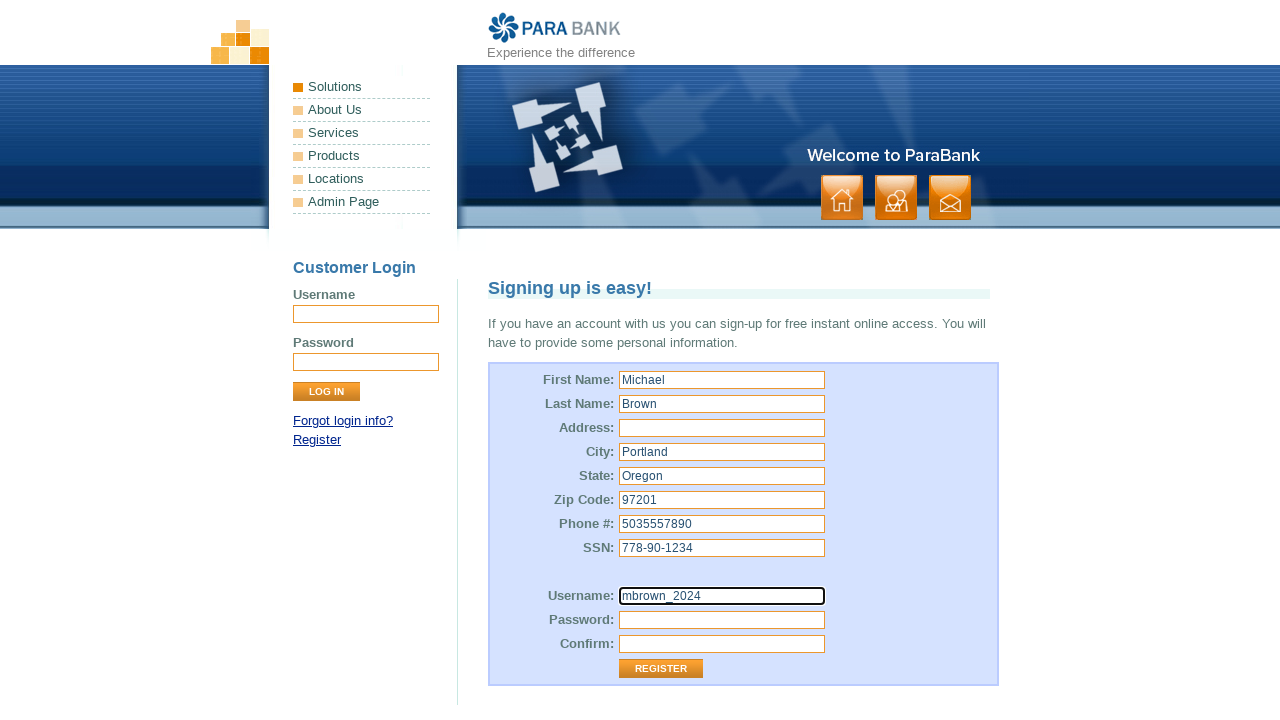

Filled password field with 'Brown@Pass1' on #customer\.password
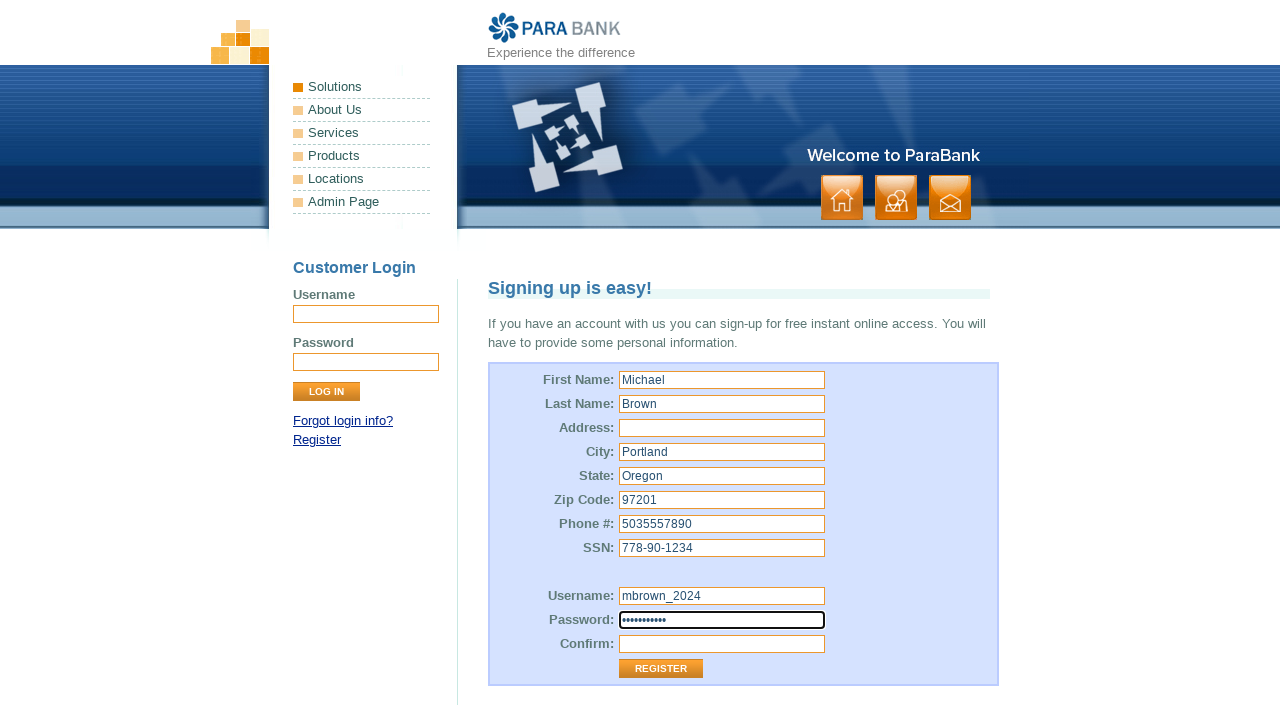

Filled repeated password field with 'Brown@Pass1' on #repeatedPassword
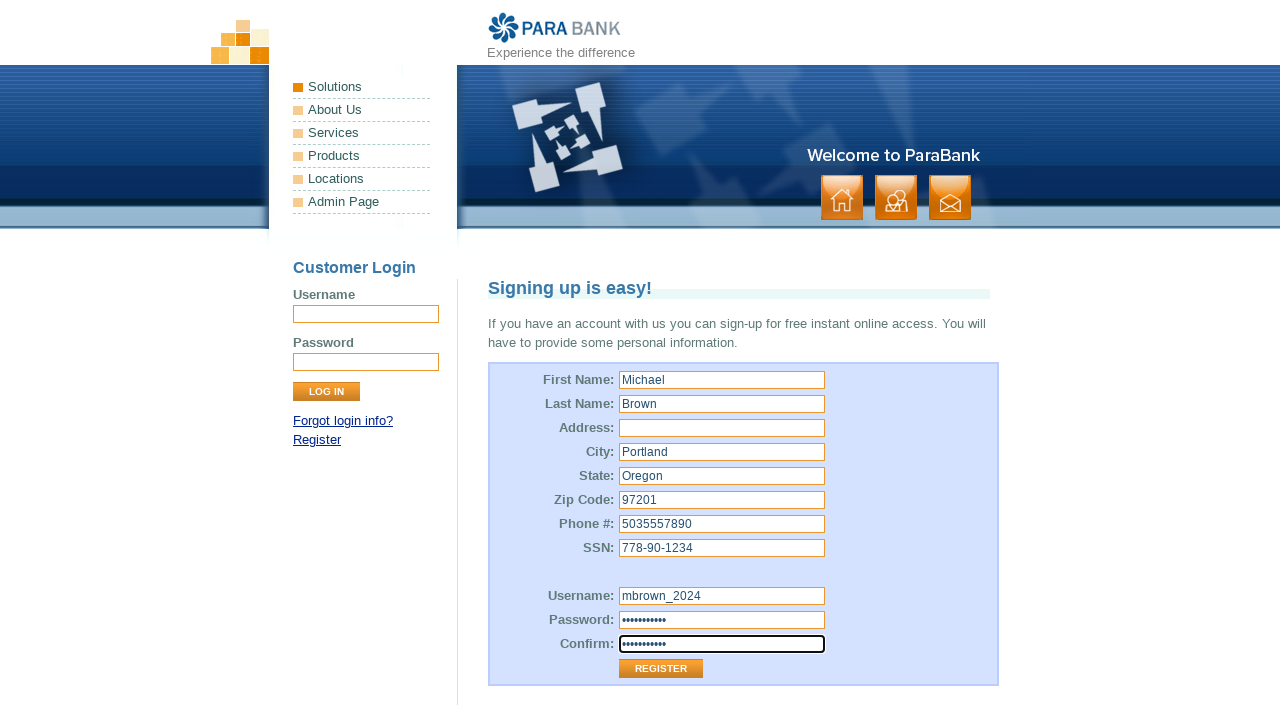

Clicked Register button to submit form without street address at (661, 669) on input[value='Register']
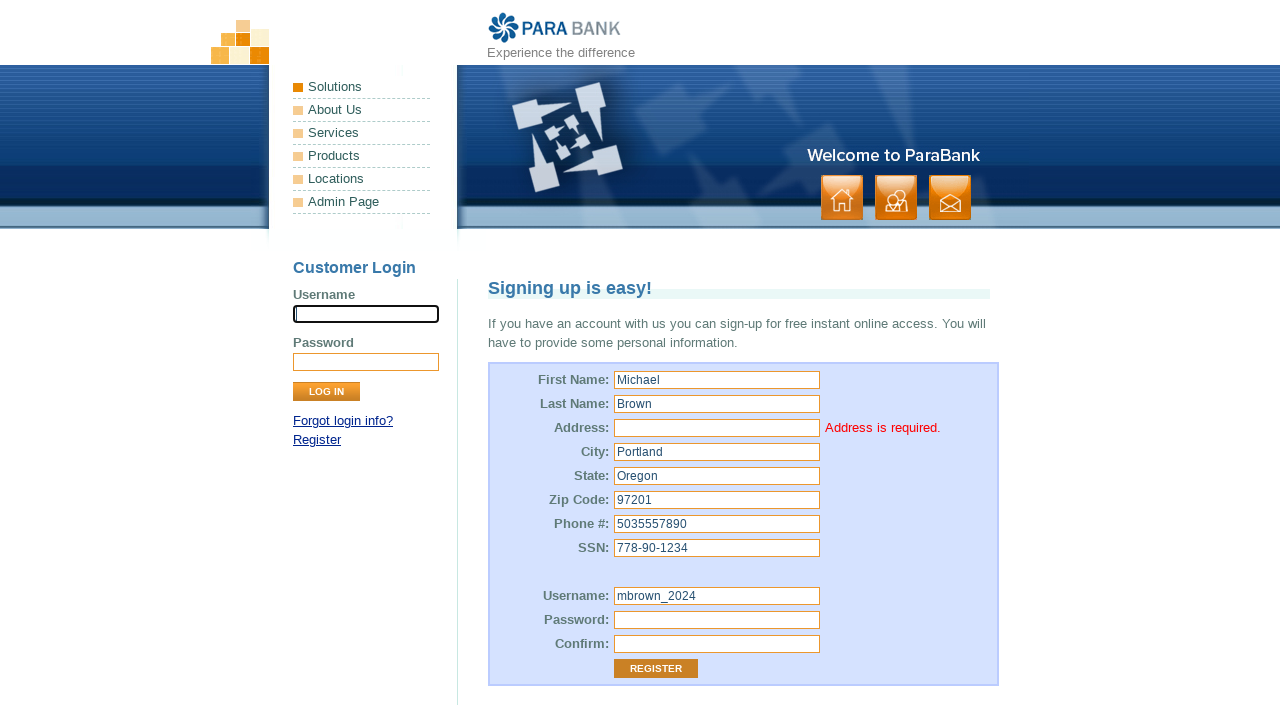

Street address error message appeared
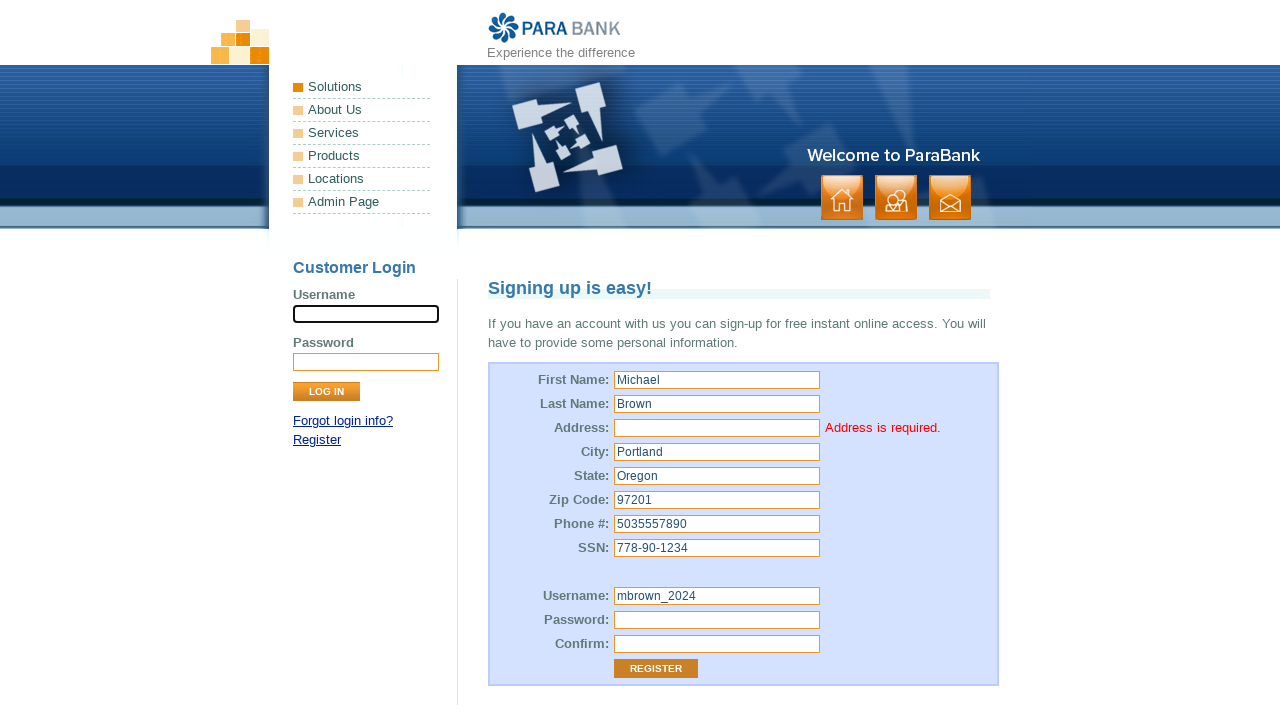

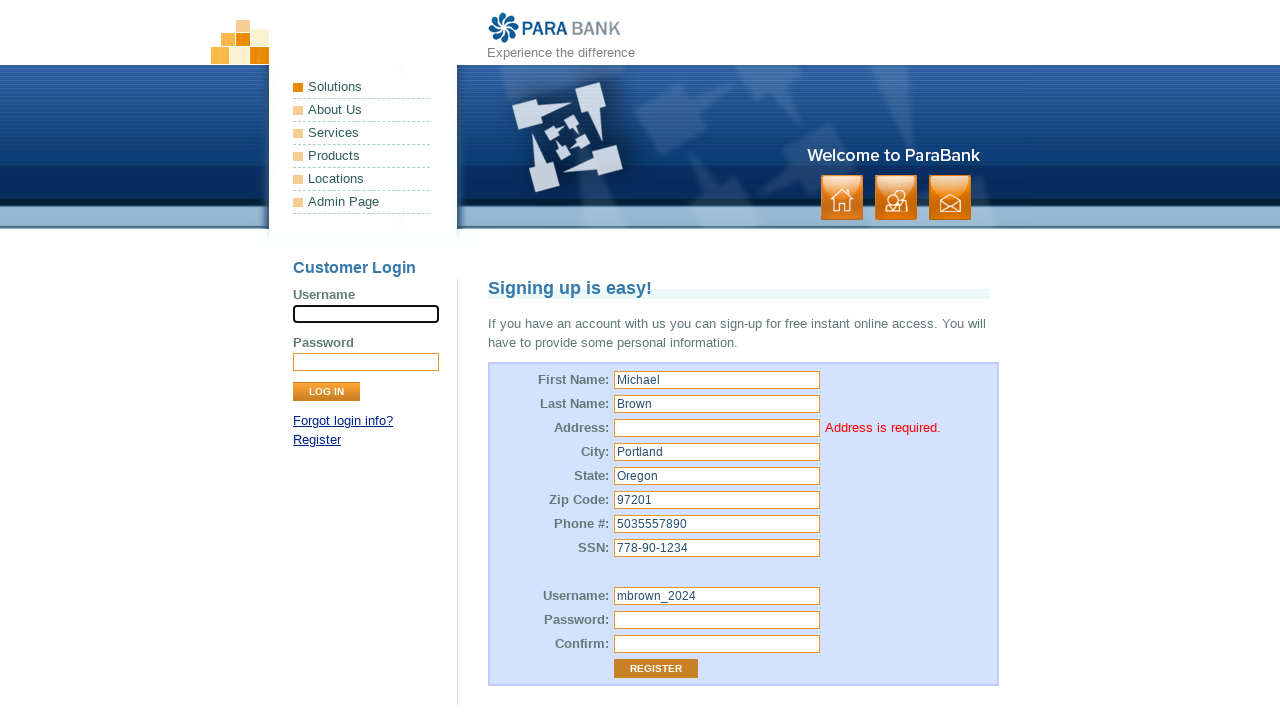